Tests the Book Store Application by navigating to the book store, searching for a book using a partial title "Spea", and clicking on the "Speaking JavaScript" book link.

Starting URL: https://demoqa.com

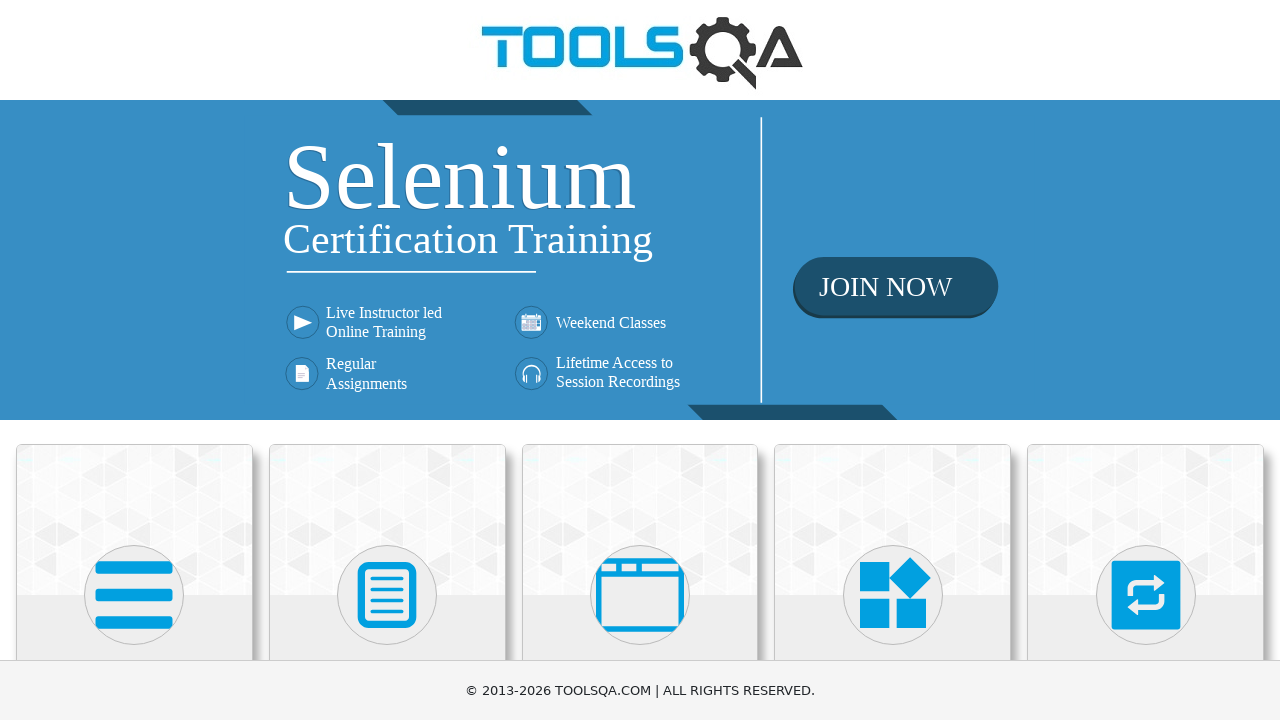

Clicked on Book Store Application heading at (134, 461) on internal:role=heading[name="Book Store Application"i]
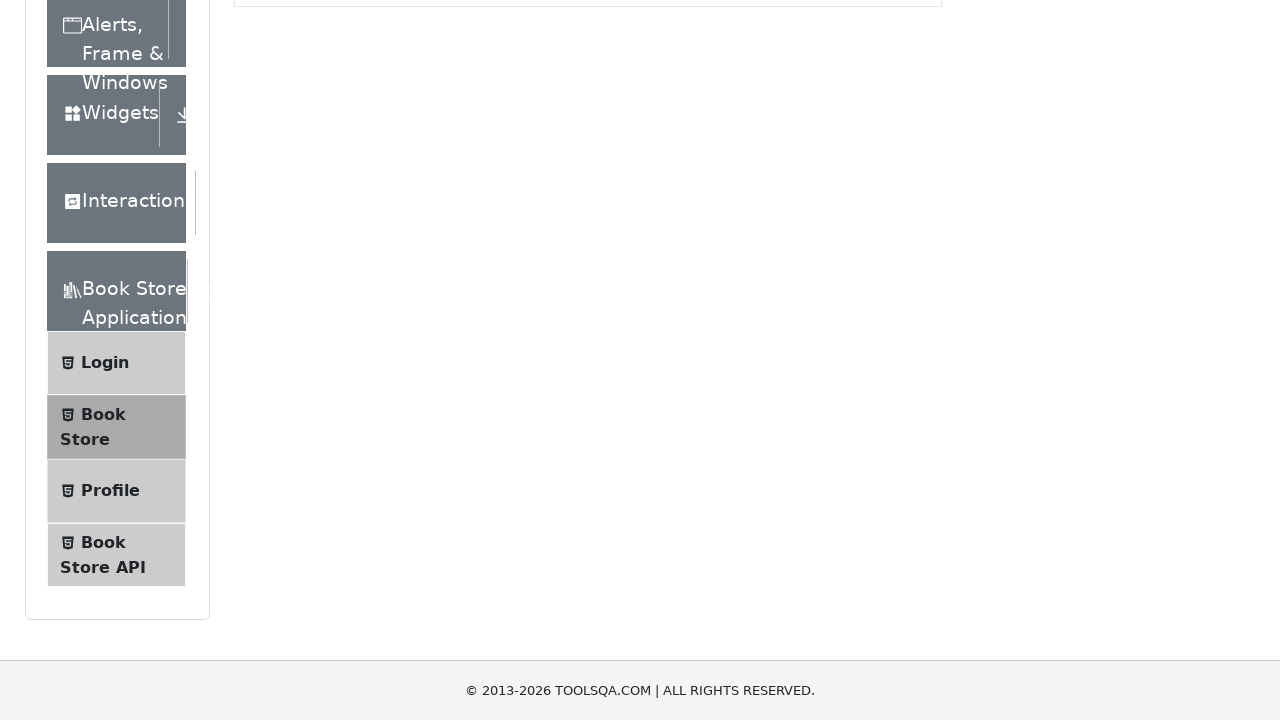

Clicked on Book Store link at (103, 184) on internal:text="Book Store"s
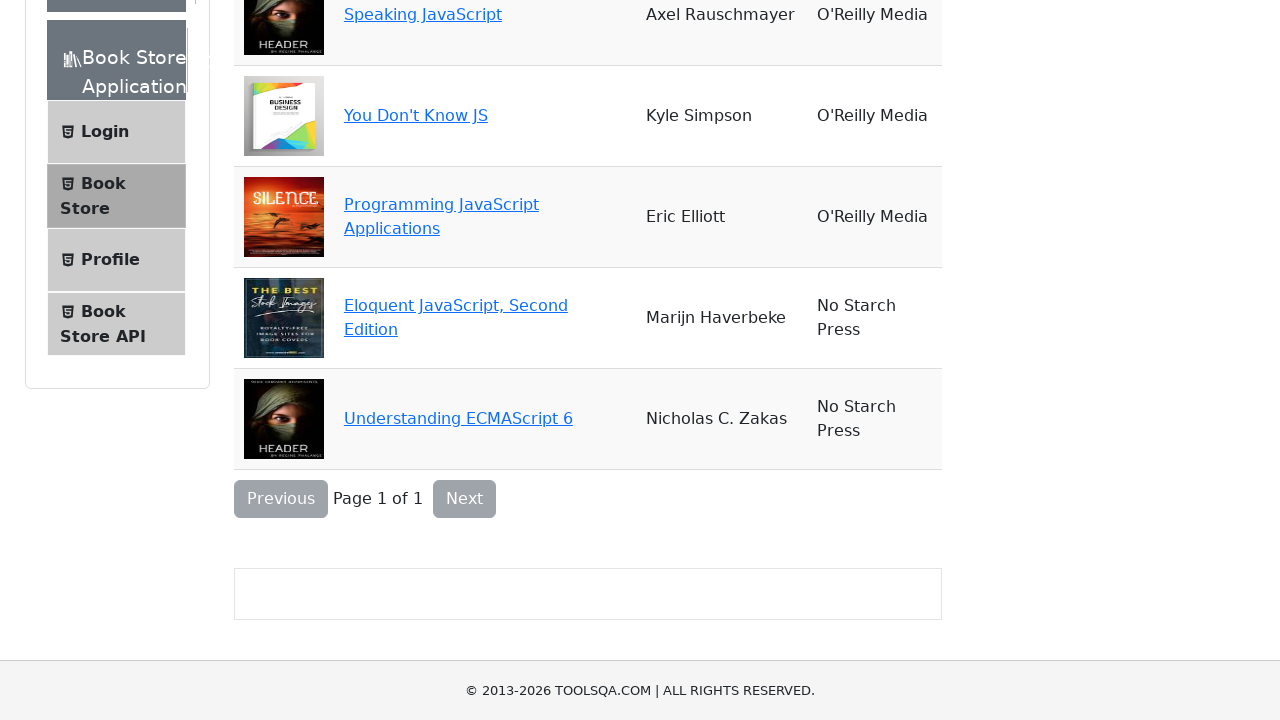

Clicked on search input field at (445, 151) on internal:attr=[placeholder="Type to search"i]
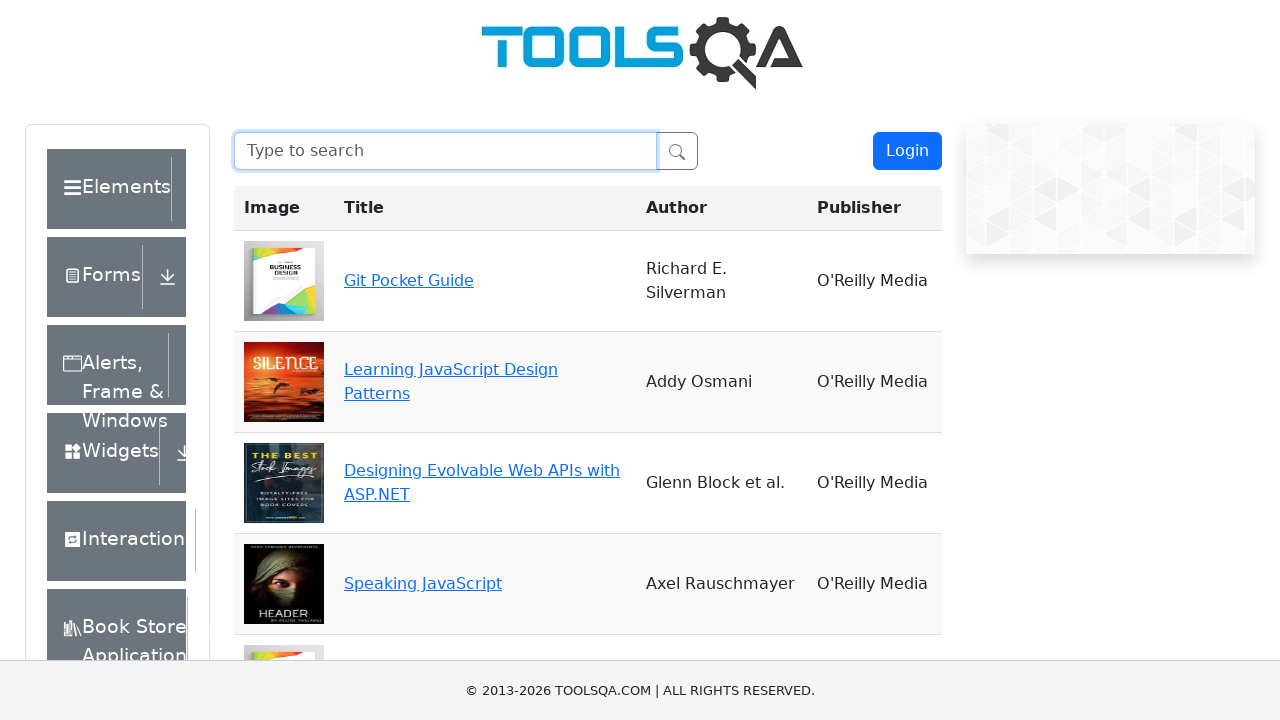

Filled search input with partial book title 'Spea' on internal:attr=[placeholder="Type to search"i]
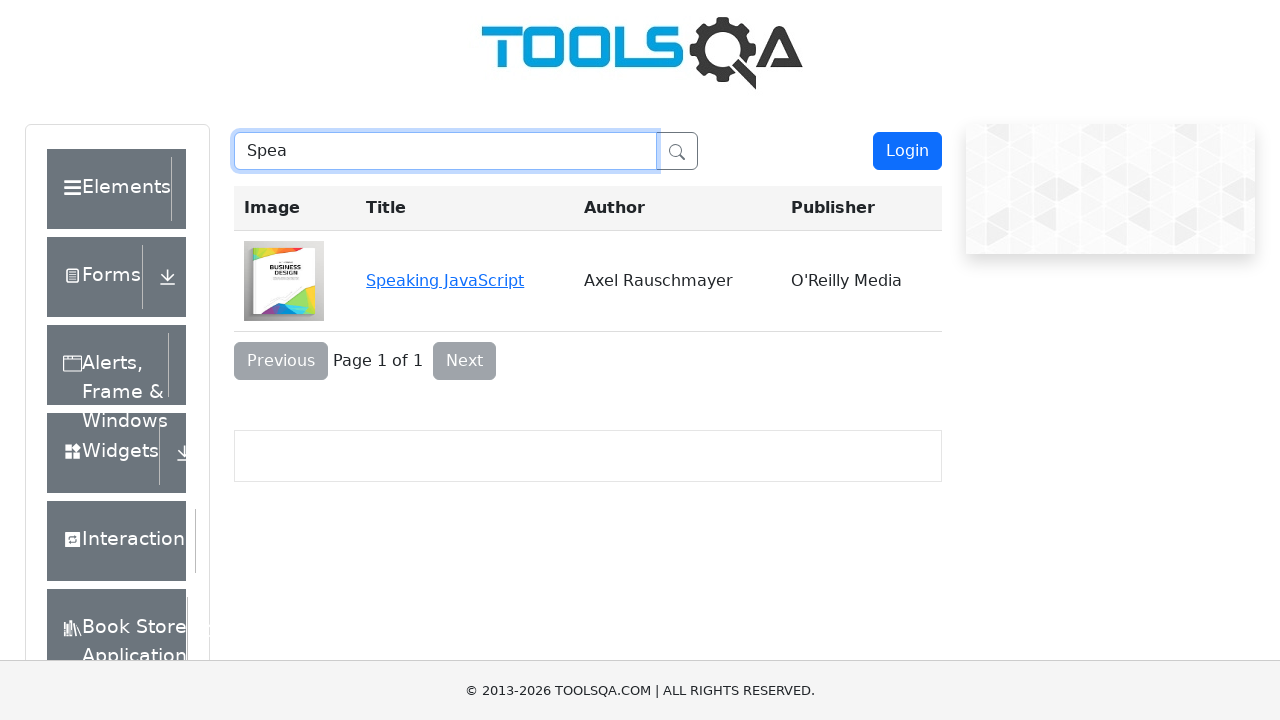

Clicked on Speaking JavaScript book link at (445, 280) on internal:role=link[name="Speaking JavaScript"i]
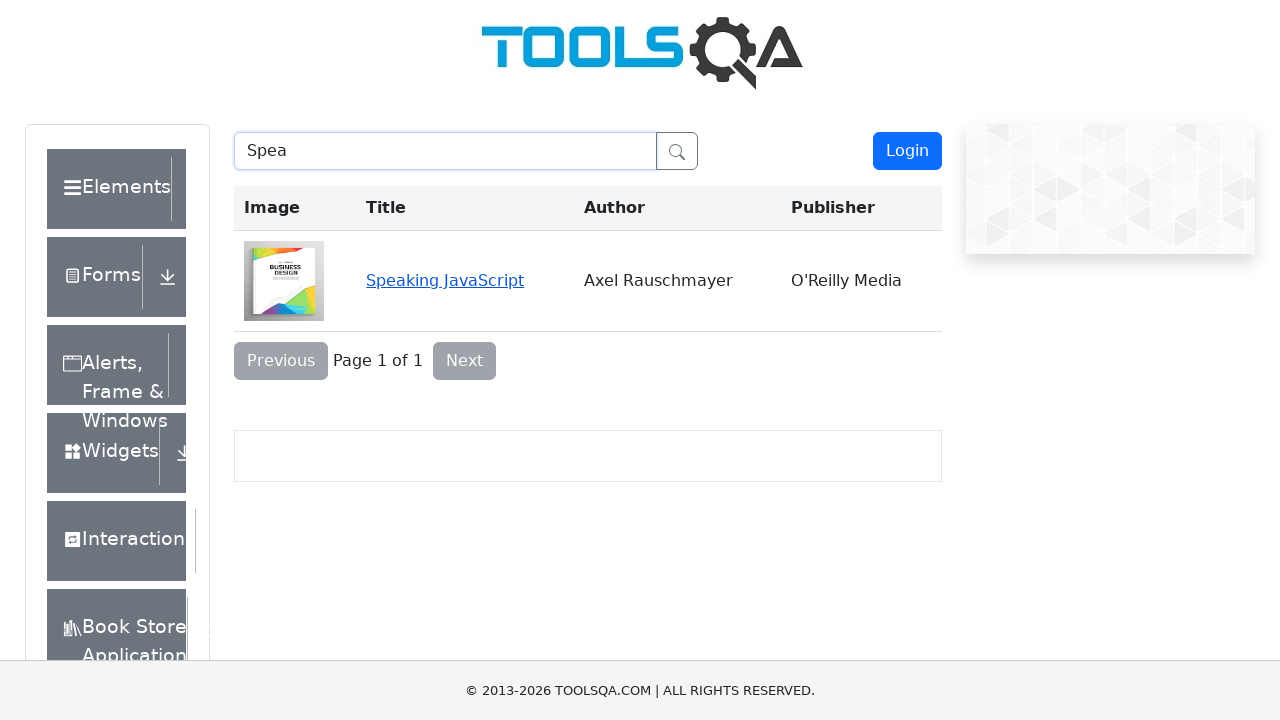

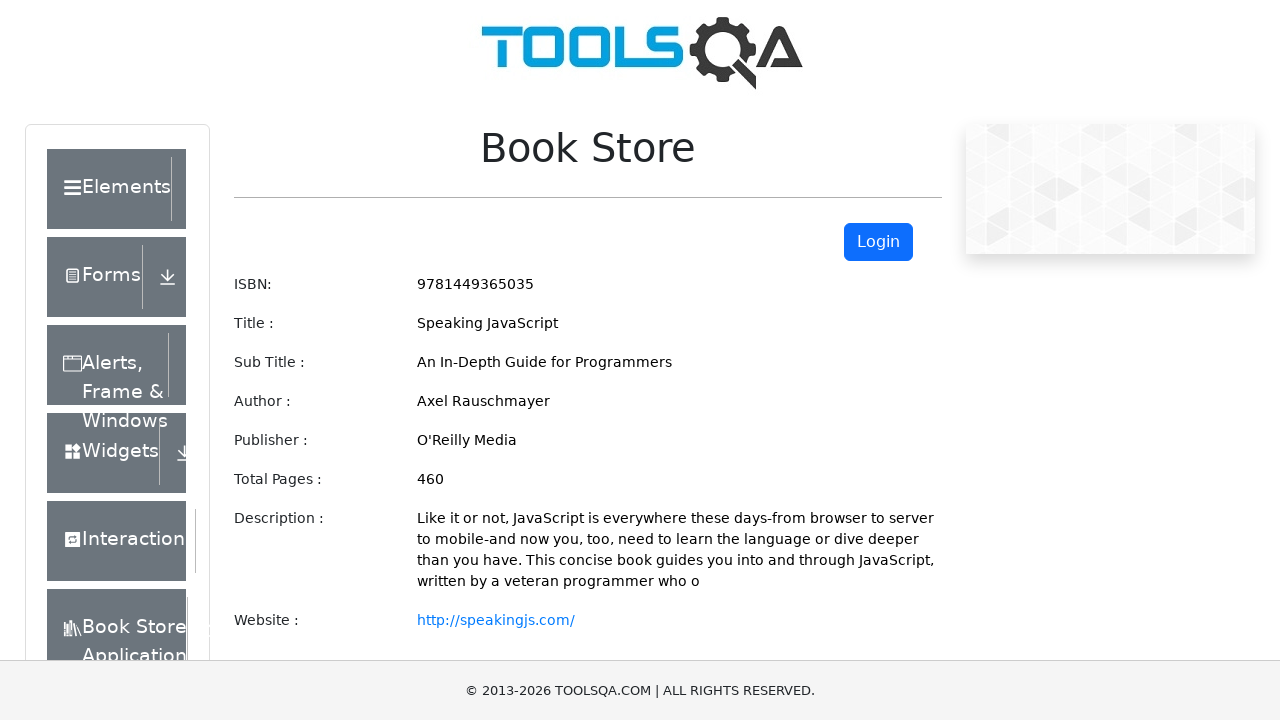